Tests jQuery UI custom dropdown selections for speed, files, number, and salutation options

Starting URL: https://jqueryui.com/resources/demos/selectmenu/default.html

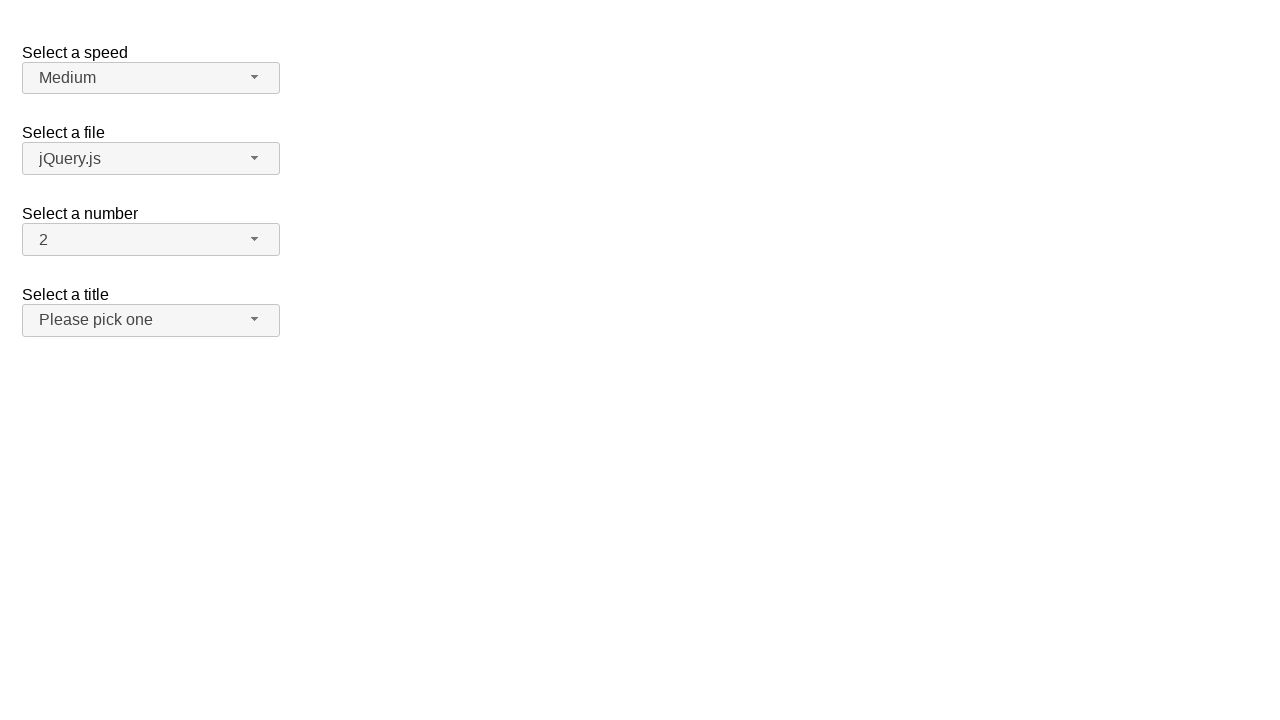

Clicked speed dropdown button at (151, 78) on xpath=//span[@id='speed-button']
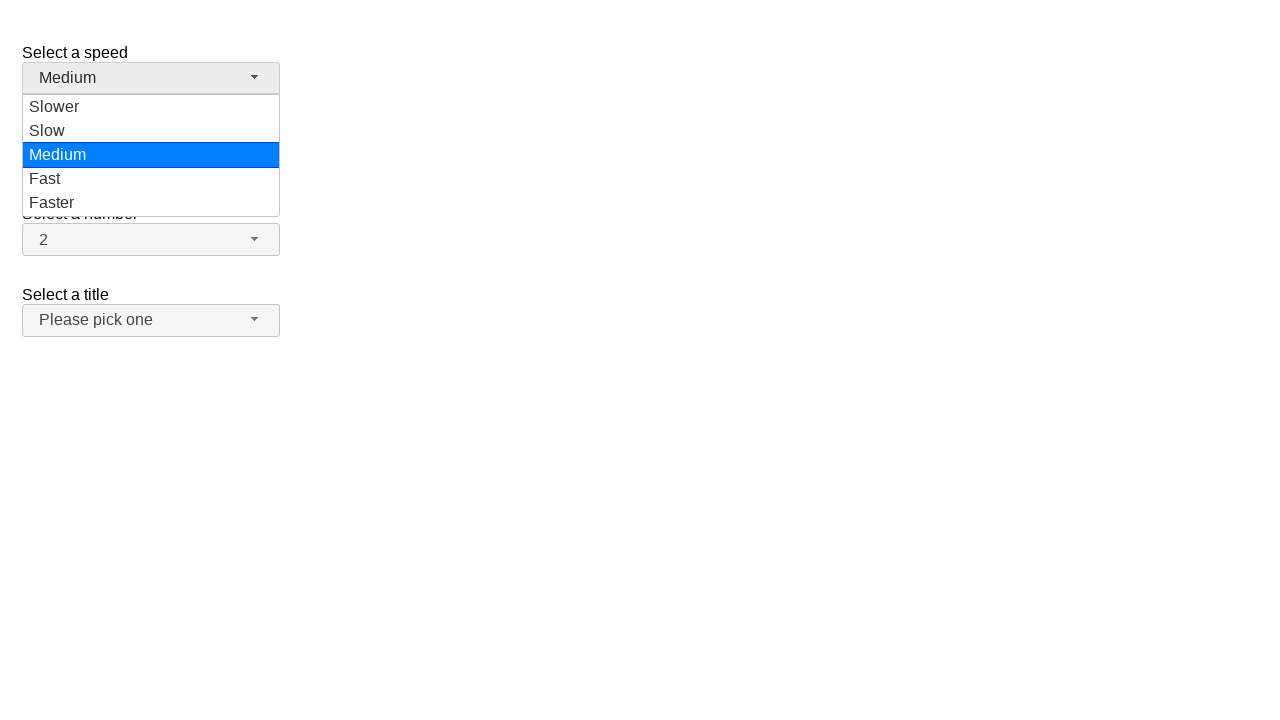

Speed dropdown menu loaded
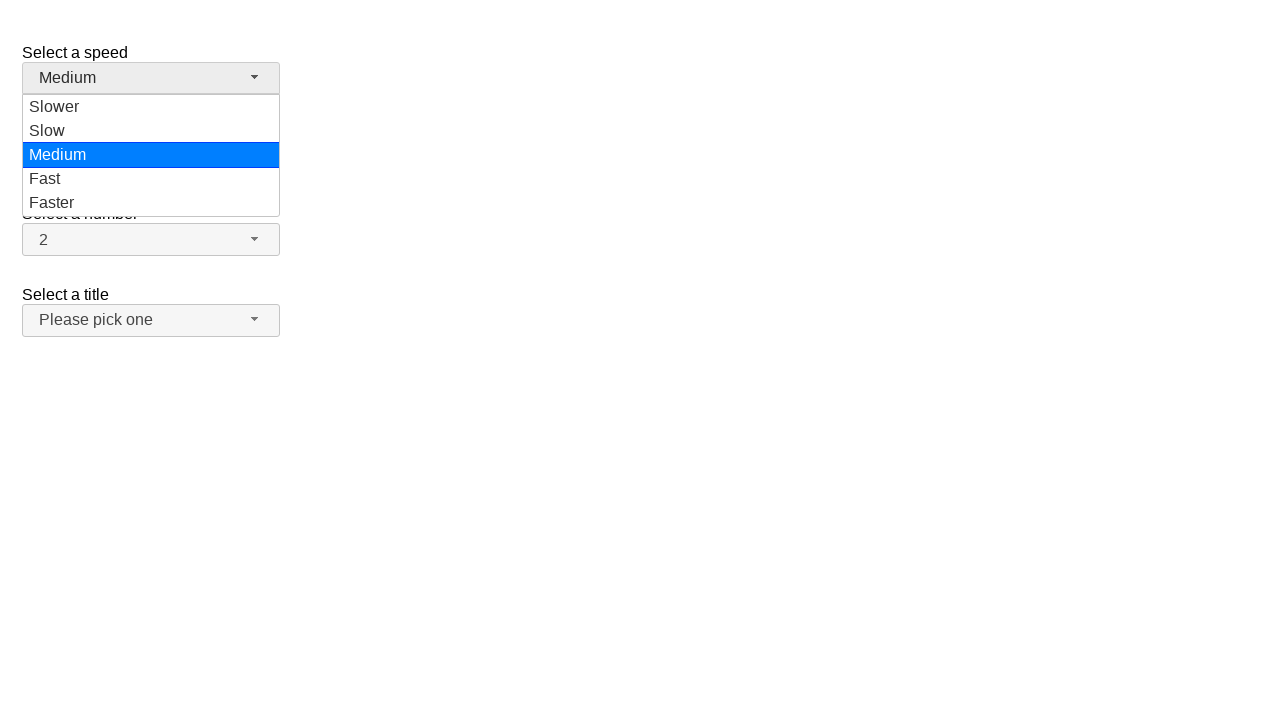

Selected 'Faster' from speed dropdown at (151, 203) on xpath=//ul[@id='speed-menu']//div[text()='Faster']
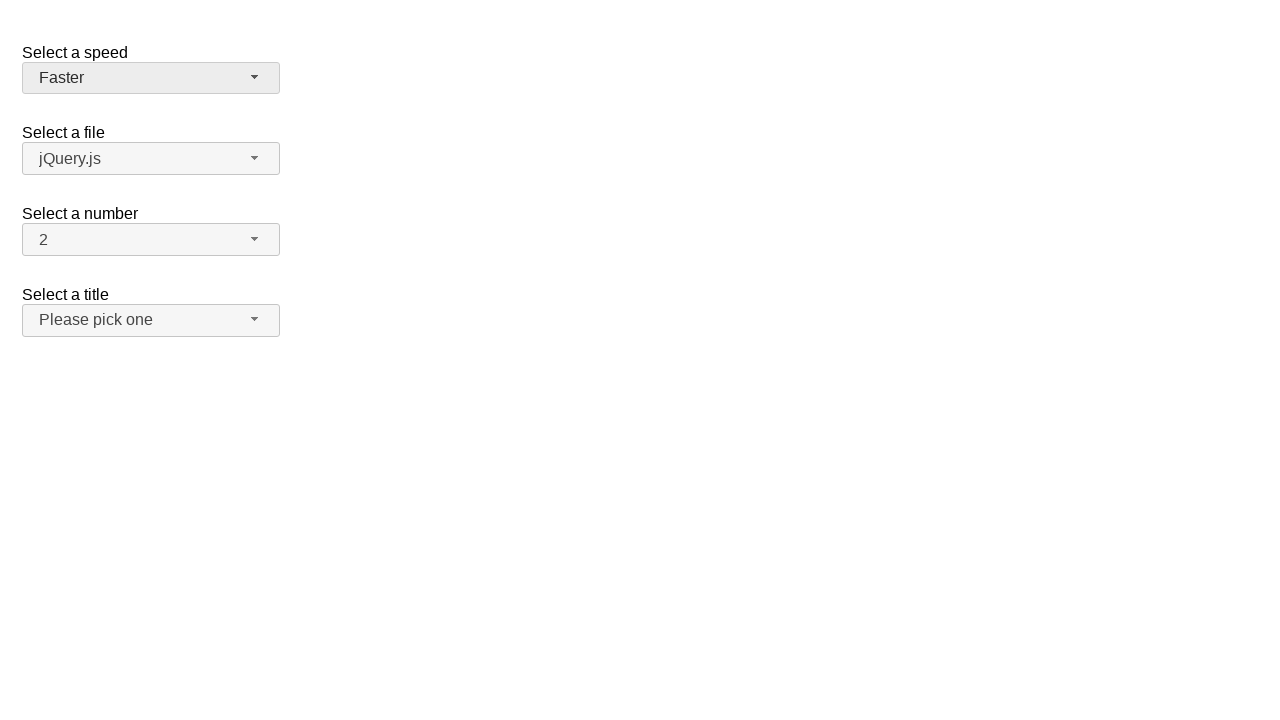

Clicked files dropdown button at (151, 159) on xpath=//span[@id='files-button']
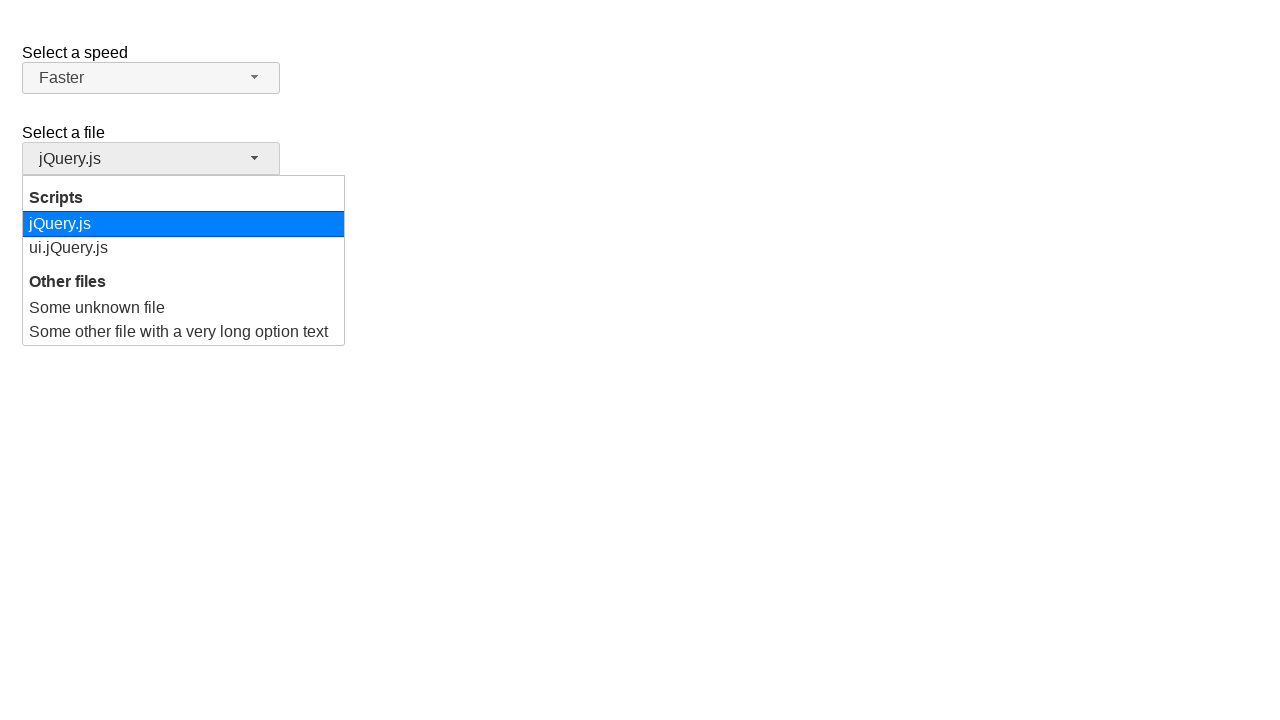

Files dropdown menu loaded
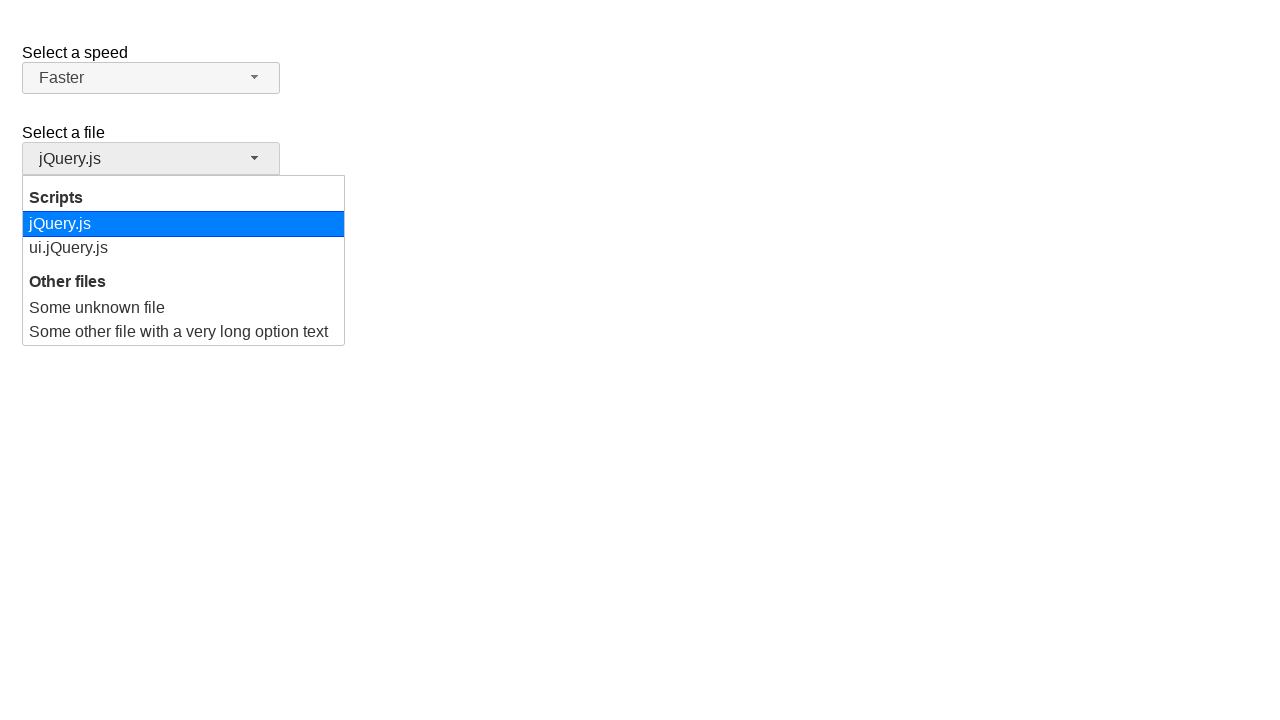

Selected 'ui.jQuery.js' from files dropdown at (184, 248) on xpath=//ul[@id='files-menu']//div[text()='ui.jQuery.js']
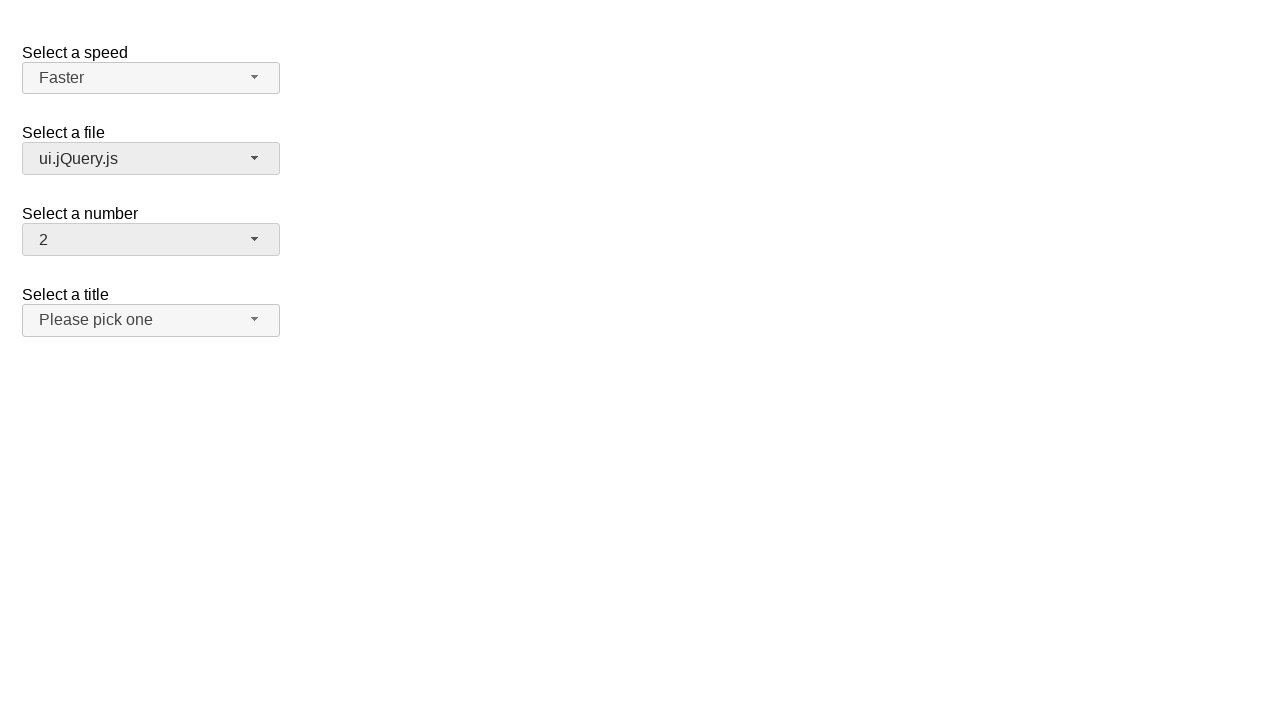

Clicked number dropdown button at (151, 240) on xpath=//span[@id='number-button']
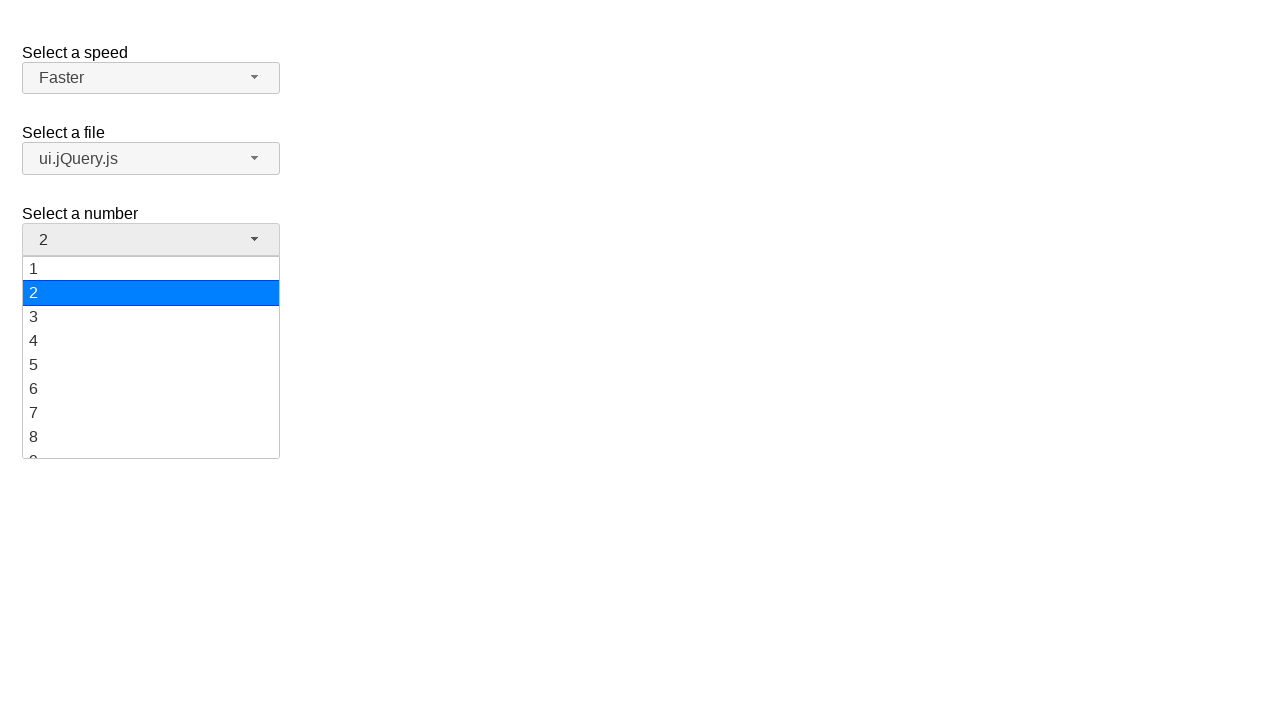

Number dropdown menu loaded
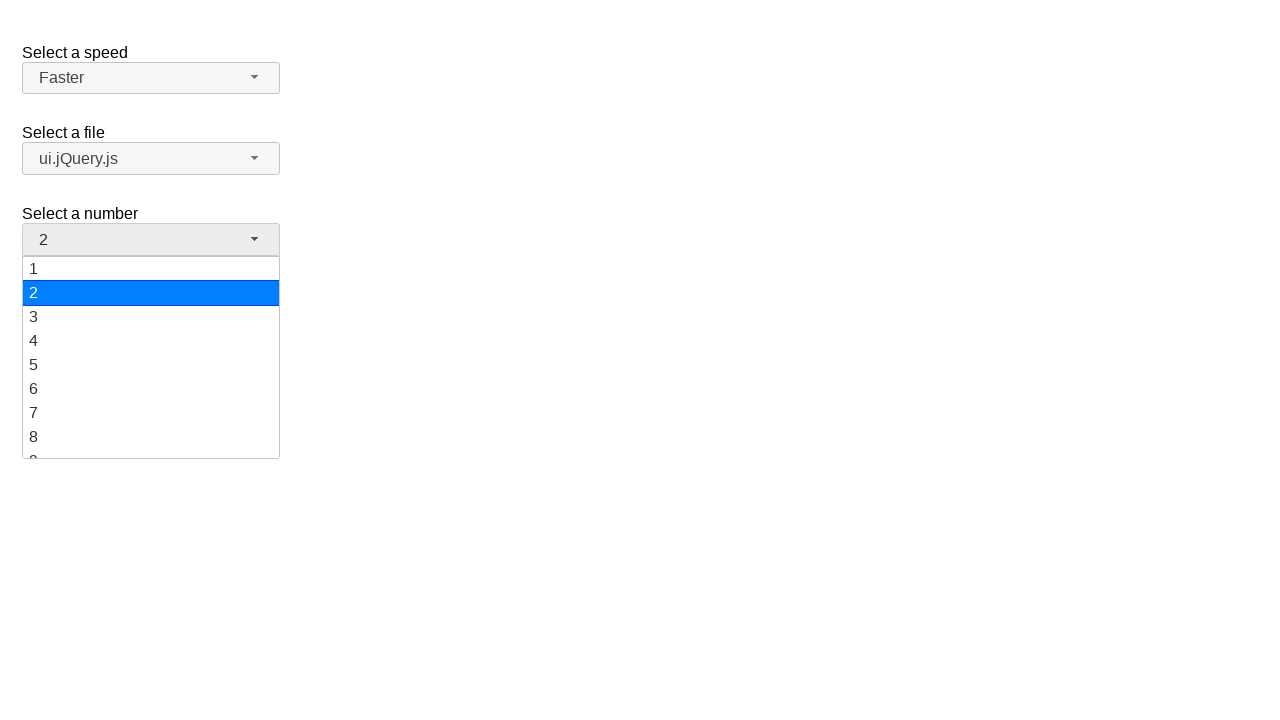

Selected '18' from number dropdown at (151, 421) on xpath=//ul[@id='number-menu']//div[text()='18']
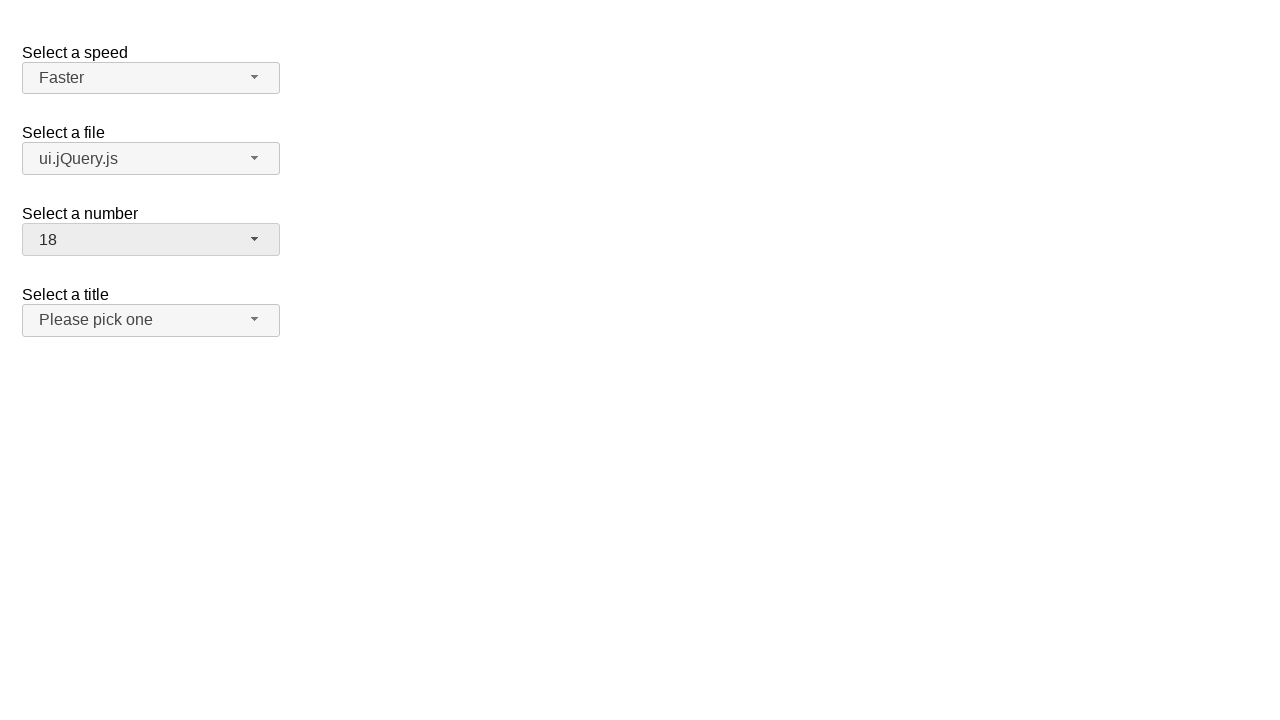

Clicked salutation dropdown button at (151, 320) on xpath=//span[@id='salutation-button']
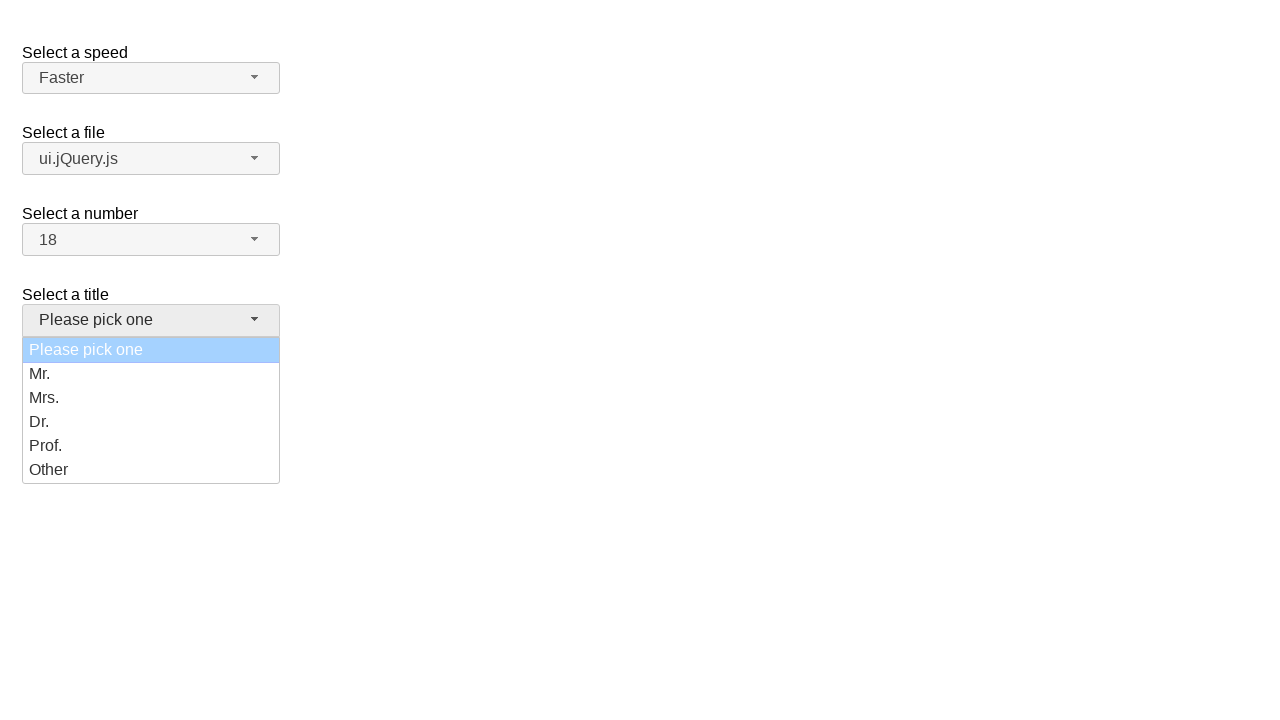

Salutation dropdown menu loaded
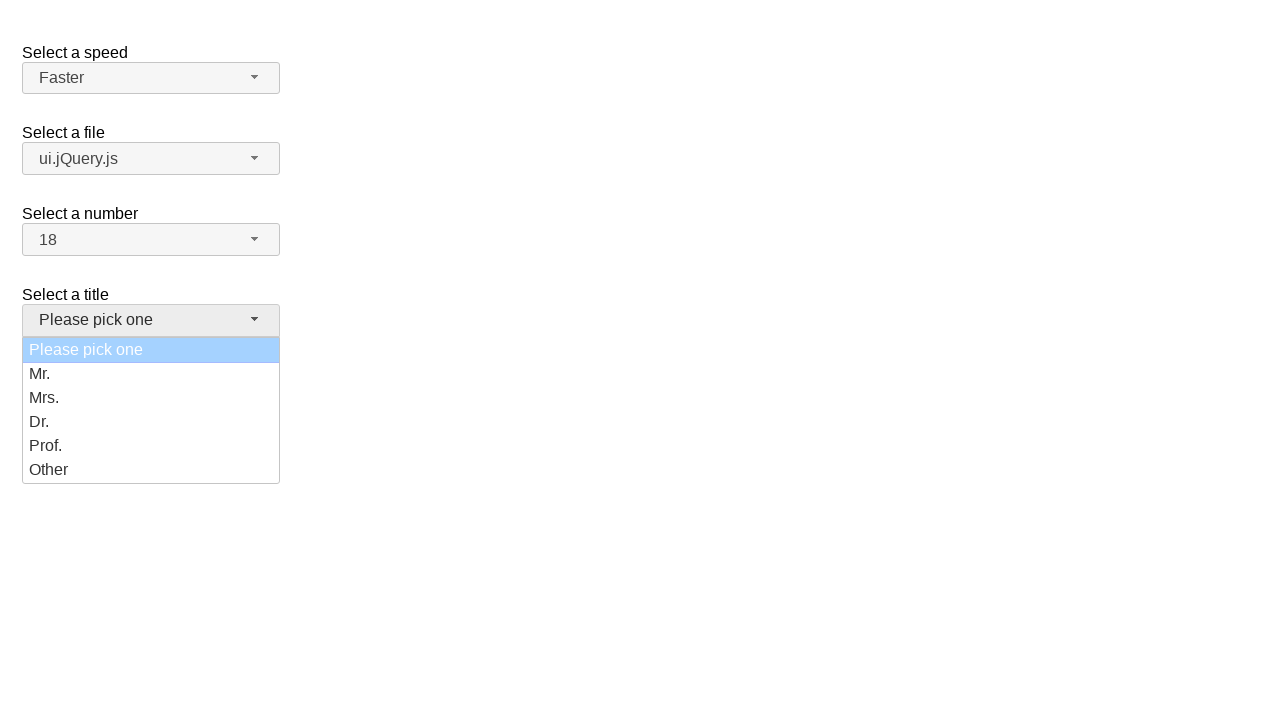

Selected 'Mr.' from salutation dropdown at (151, 374) on xpath=//ul[@id='salutation-menu']//div[text()='Mr.']
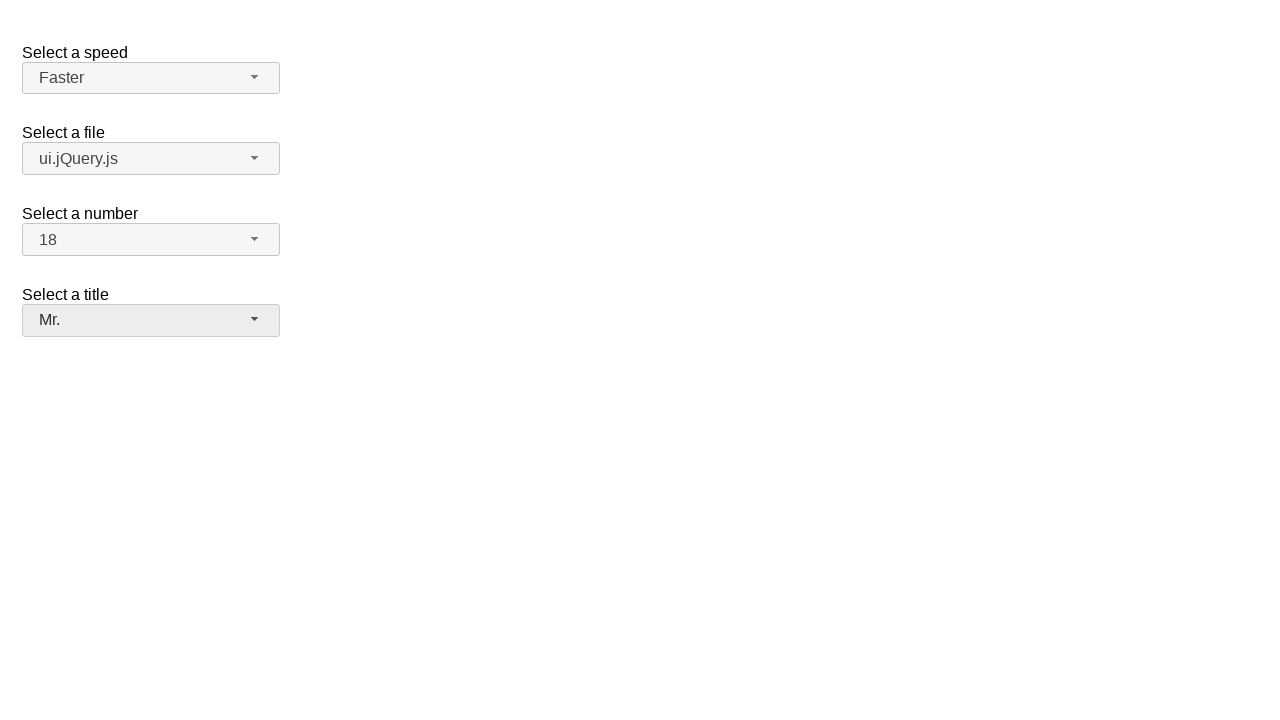

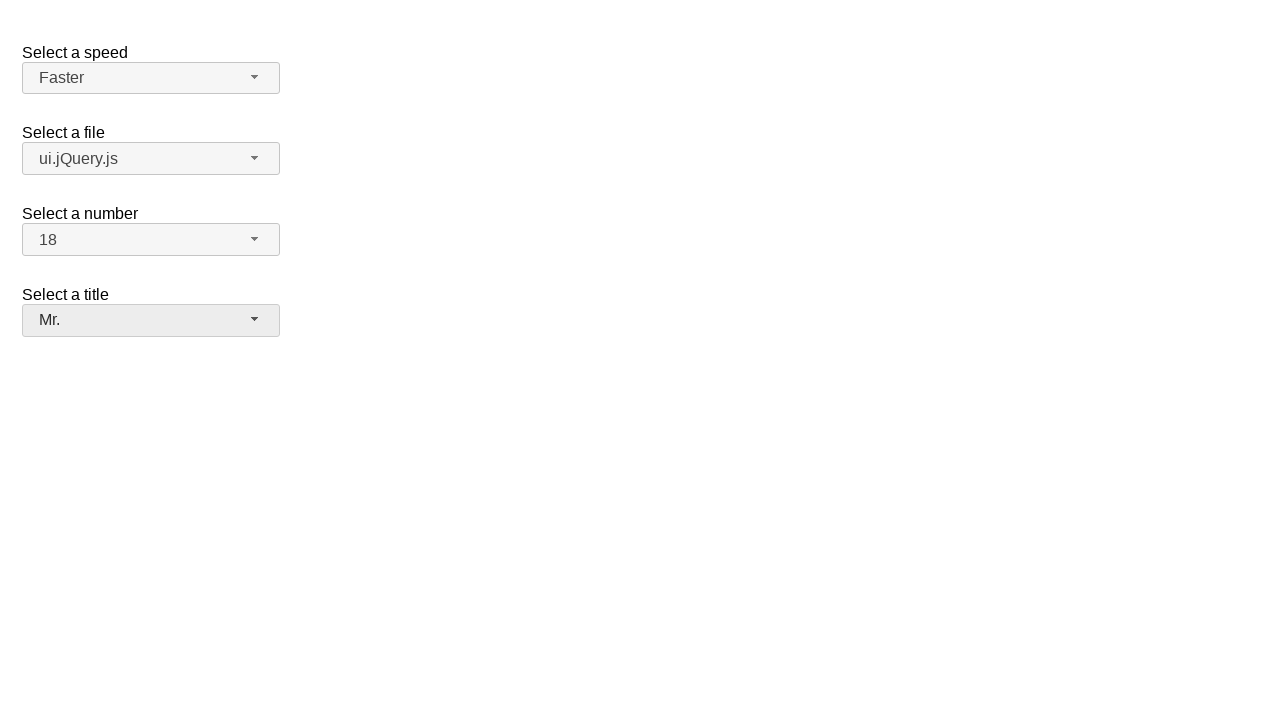